Tests that edits are saved when the edit field loses focus (blur event)

Starting URL: https://demo.playwright.dev/todomvc

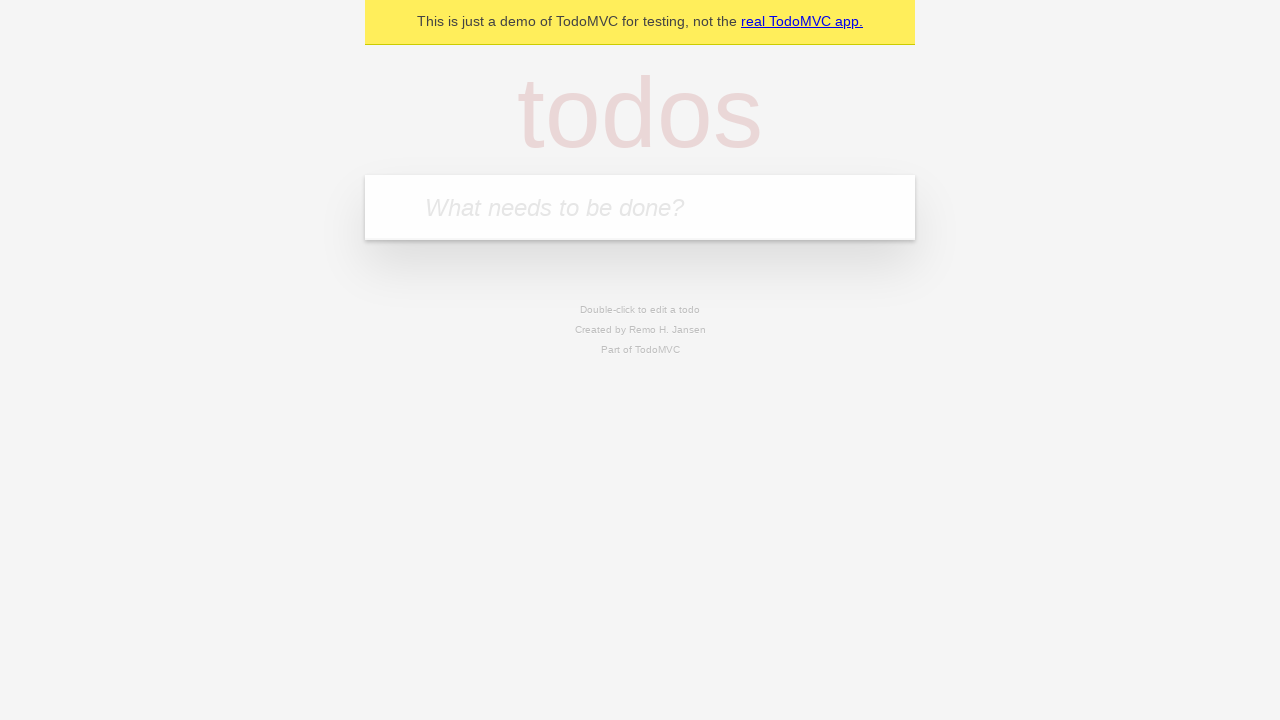

Filled first todo input with 'buy some cheese' on internal:attr=[placeholder="What needs to be done?"i]
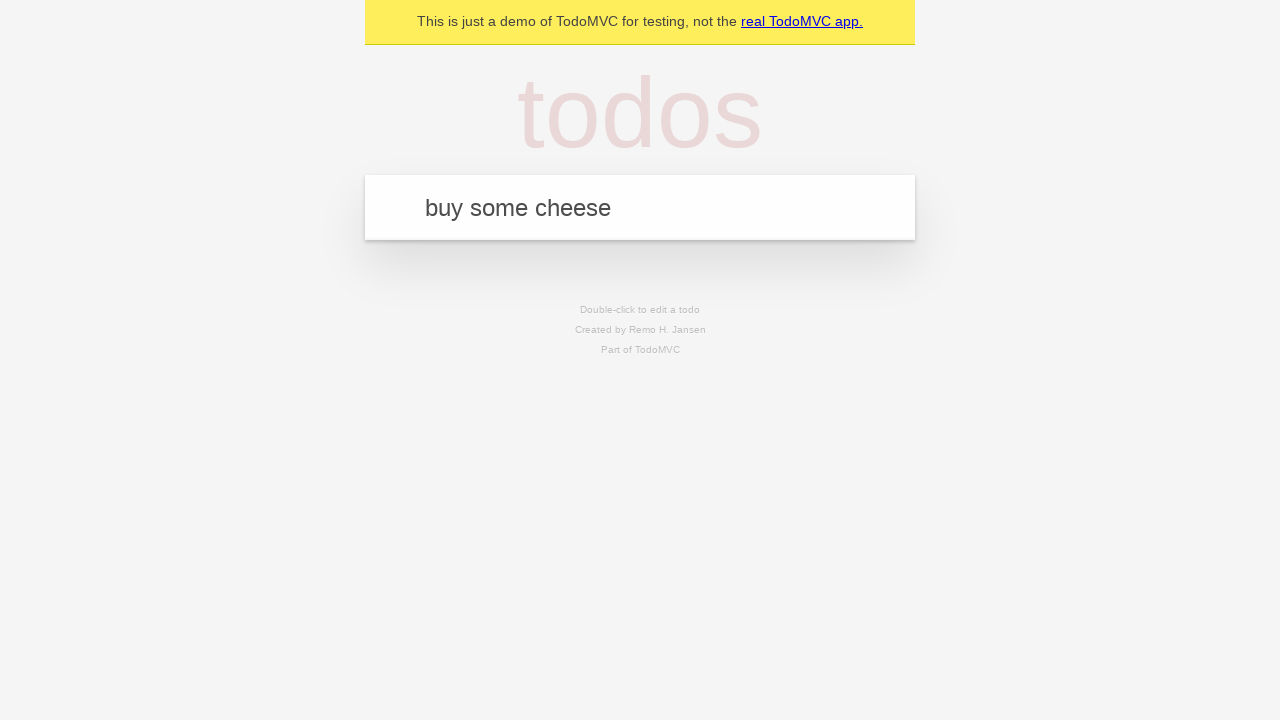

Pressed Enter to create first todo item on internal:attr=[placeholder="What needs to be done?"i]
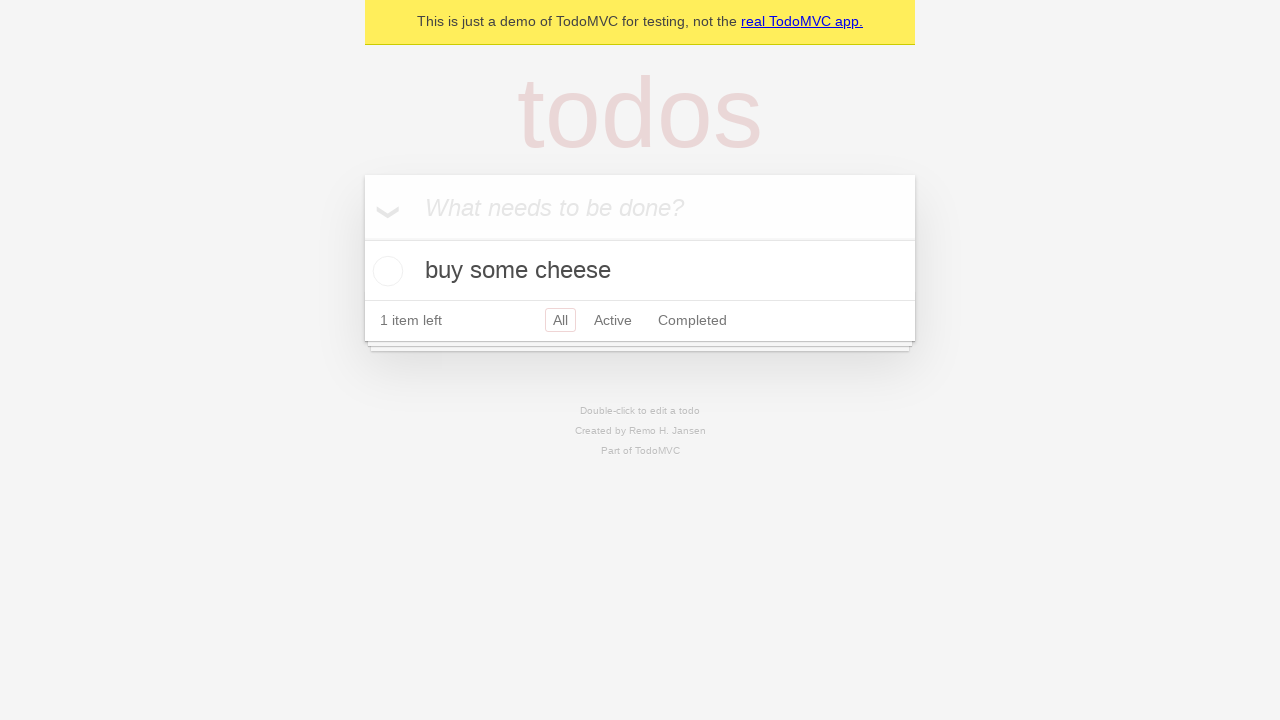

Filled second todo input with 'feed the cat' on internal:attr=[placeholder="What needs to be done?"i]
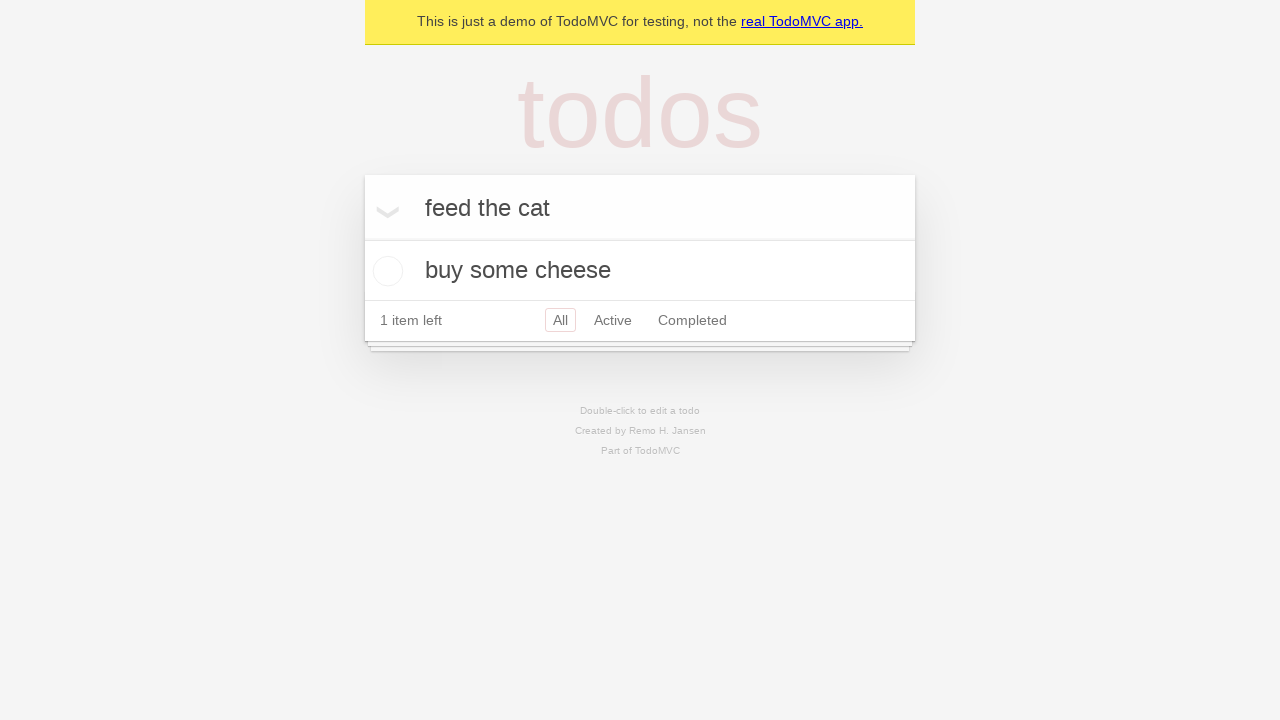

Pressed Enter to create second todo item on internal:attr=[placeholder="What needs to be done?"i]
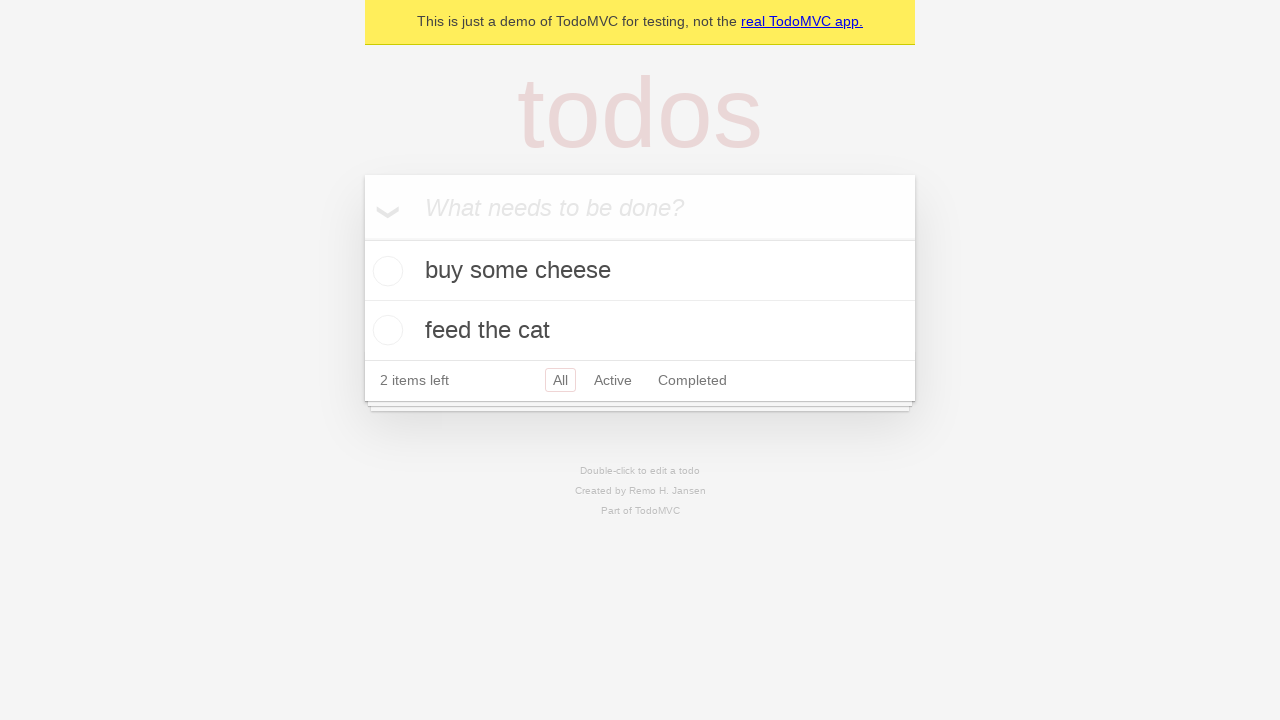

Filled third todo input with 'book a doctors appointment' on internal:attr=[placeholder="What needs to be done?"i]
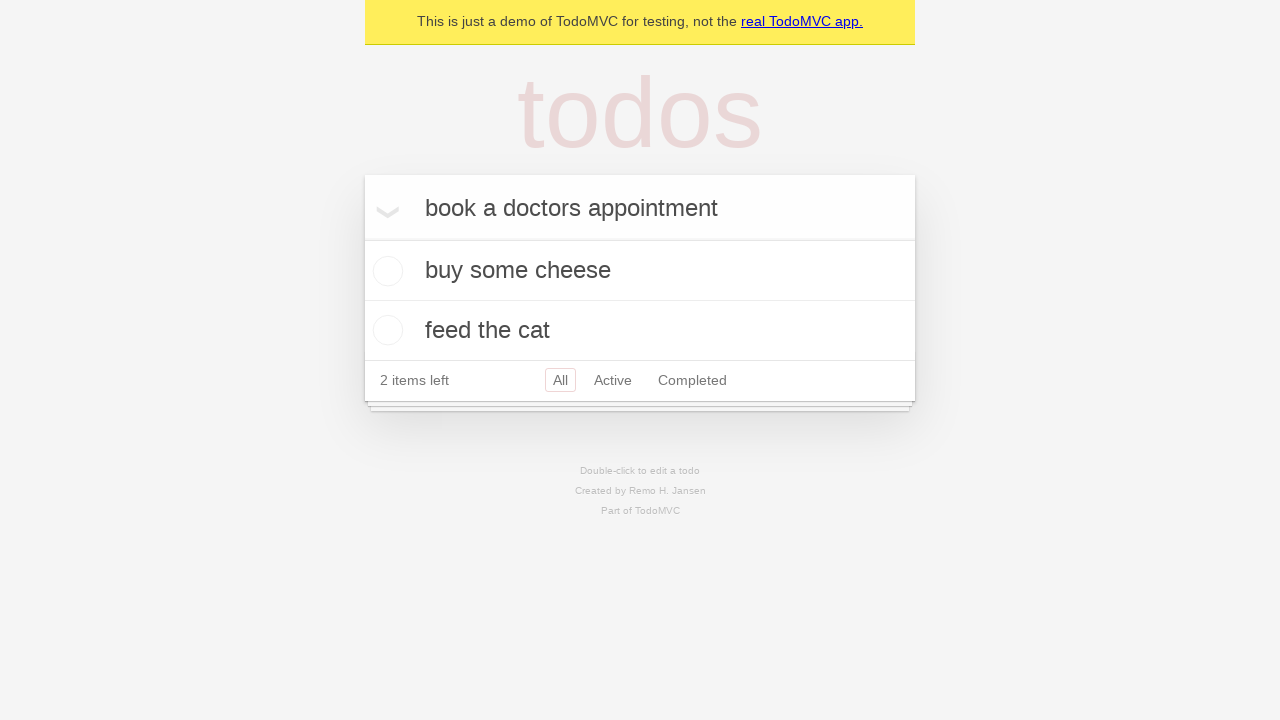

Pressed Enter to create third todo item on internal:attr=[placeholder="What needs to be done?"i]
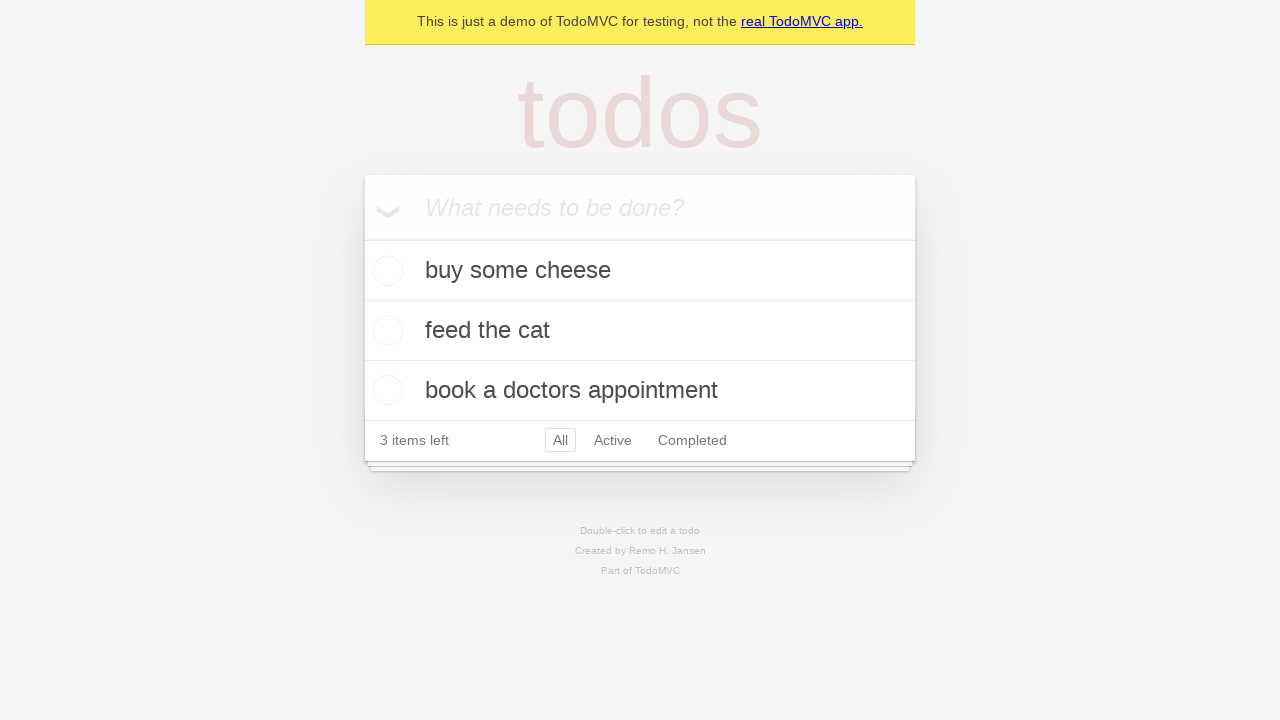

Double-clicked second todo item to enter edit mode at (640, 331) on internal:testid=[data-testid="todo-item"s] >> nth=1
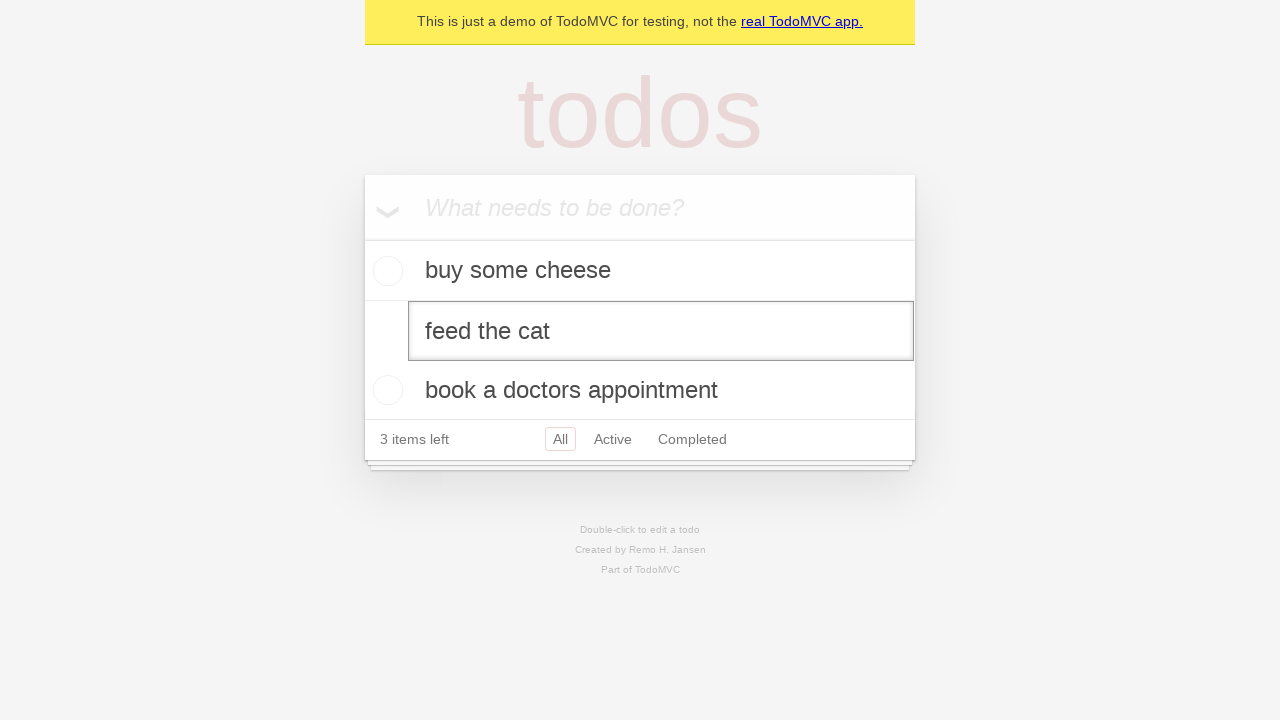

Filled edit field with 'buy some sausages' on internal:testid=[data-testid="todo-item"s] >> nth=1 >> internal:role=textbox[nam
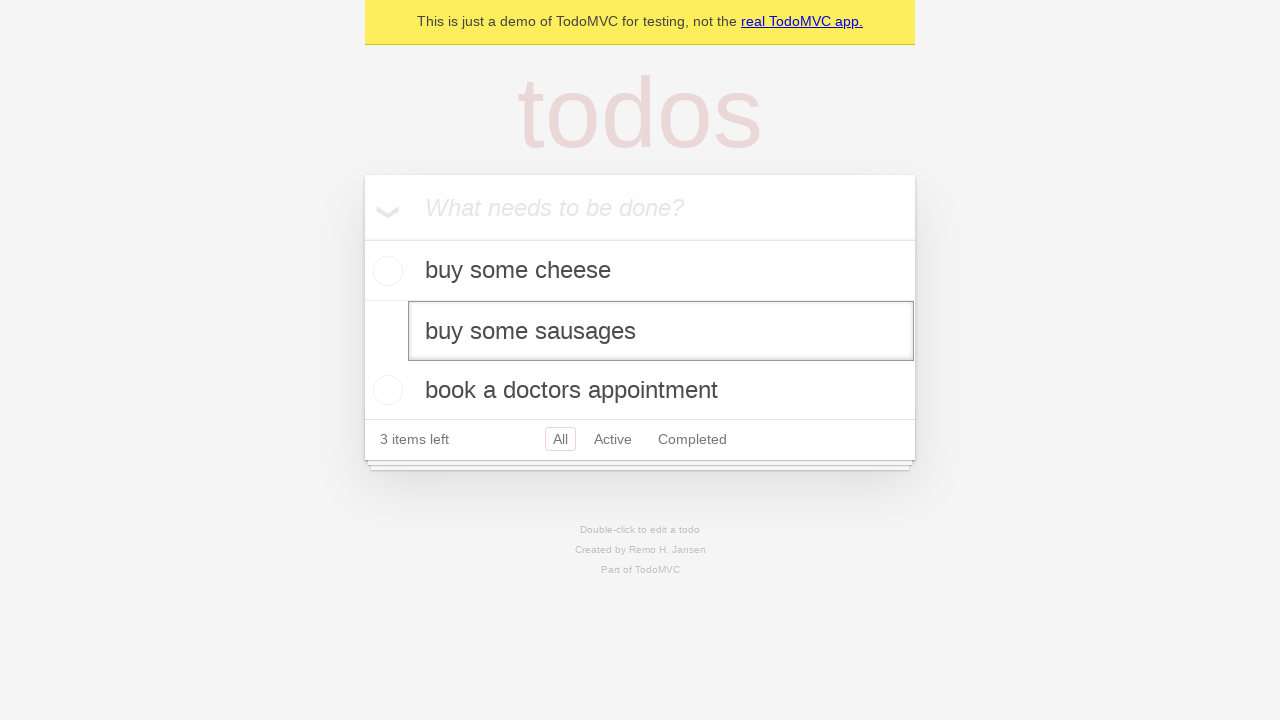

Dispatched blur event to save edit and exit edit mode
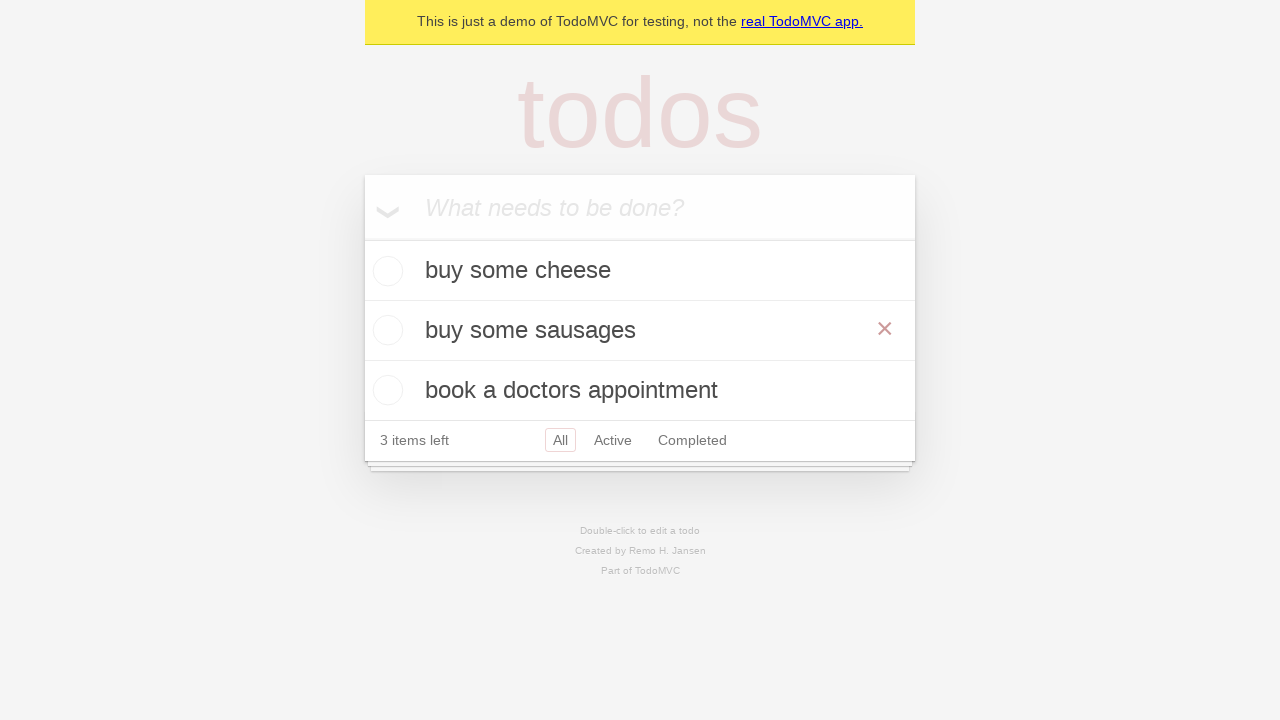

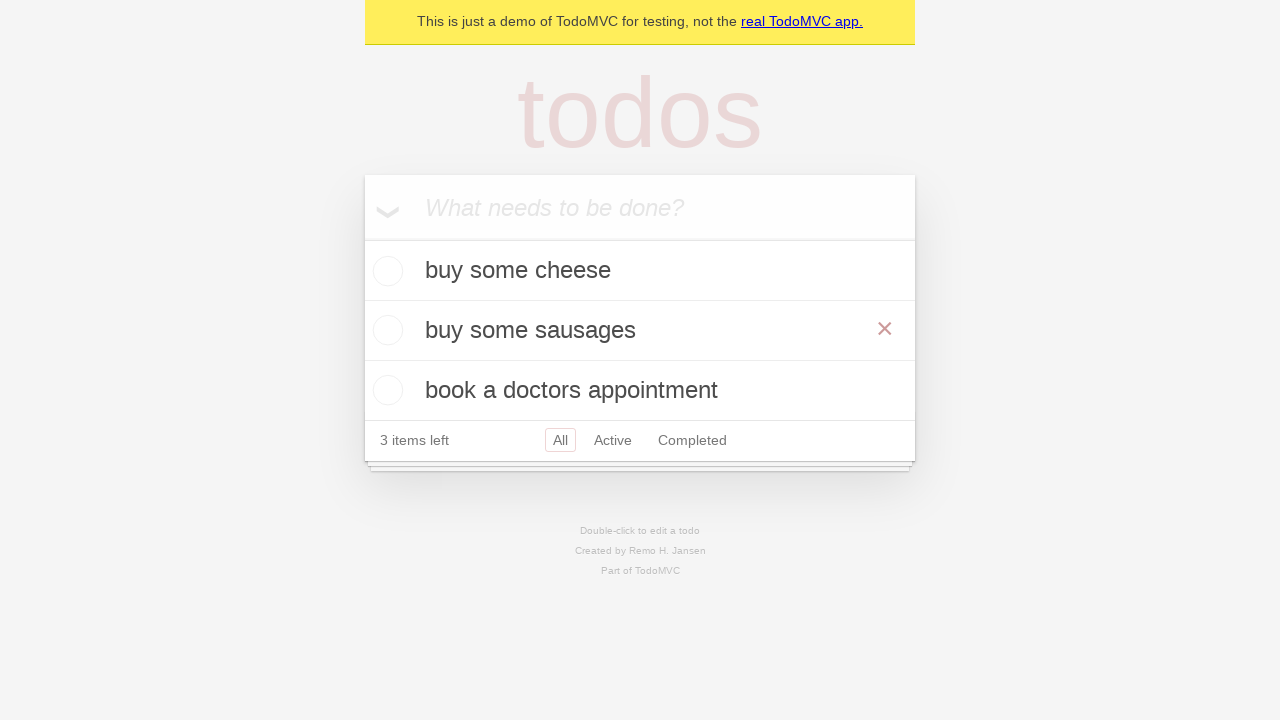